Tests the hide functionality on an automation practice page by verifying an element is visible, clicking a hide button, and verifying the element becomes hidden

Starting URL: https://rahulshettyacademy.com/AutomationPractice/

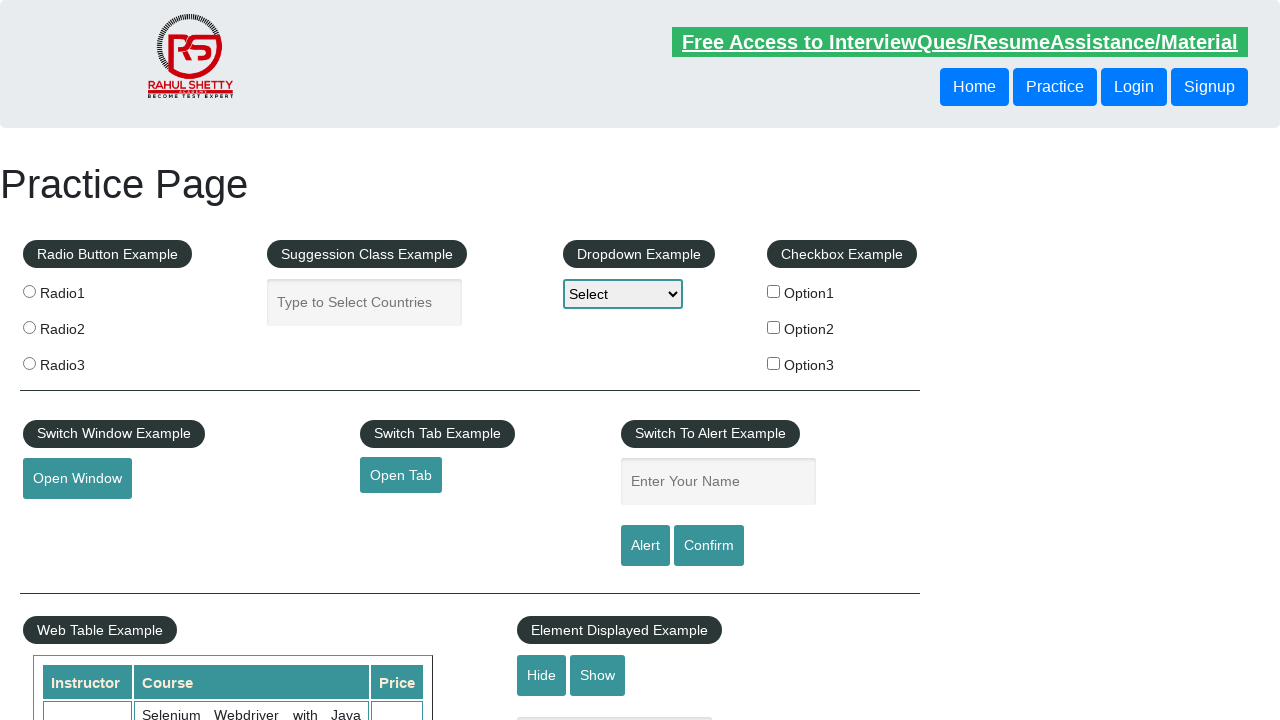

Navigated to automation practice page
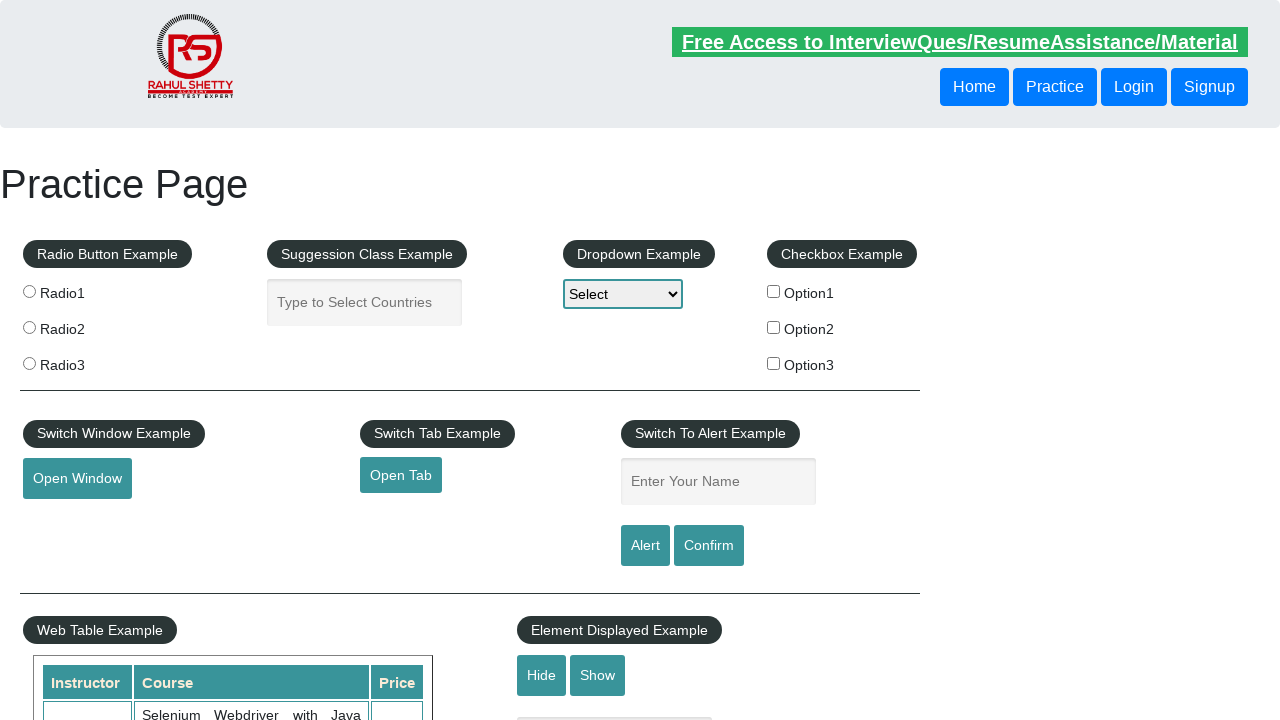

Verified text element is visible
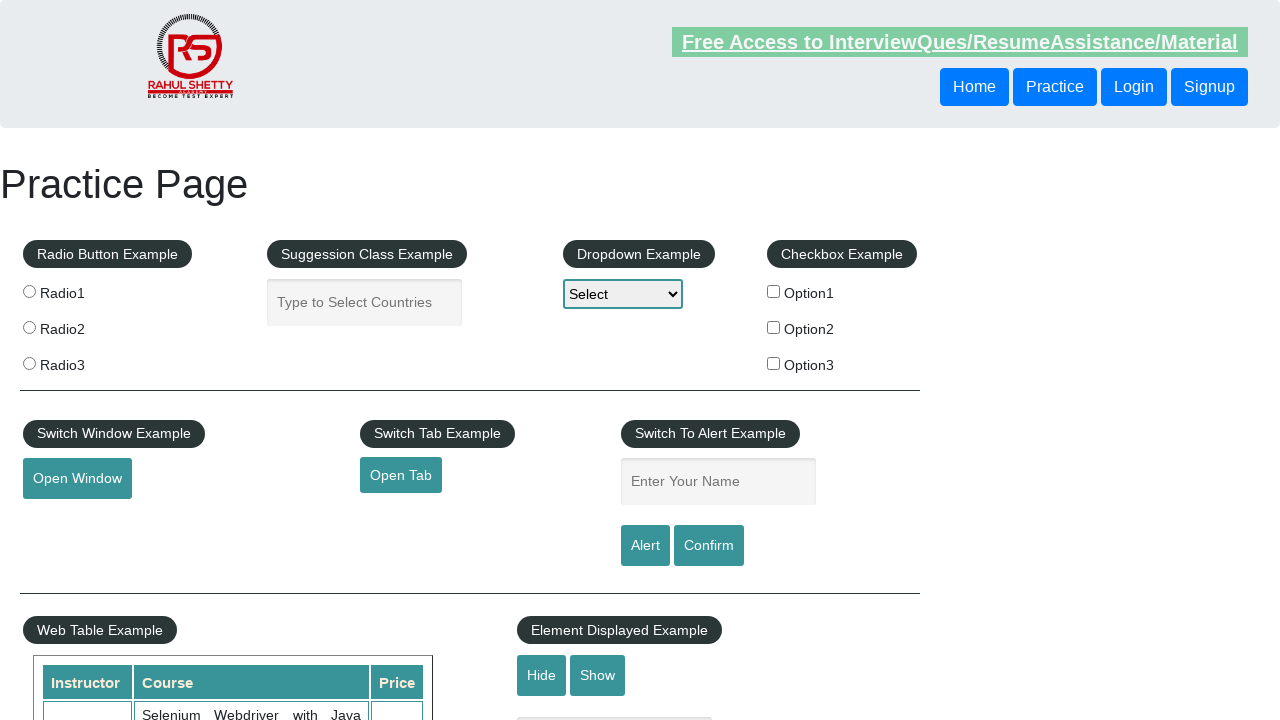

Clicked hide button to hide text element at (542, 675) on #hide-textbox
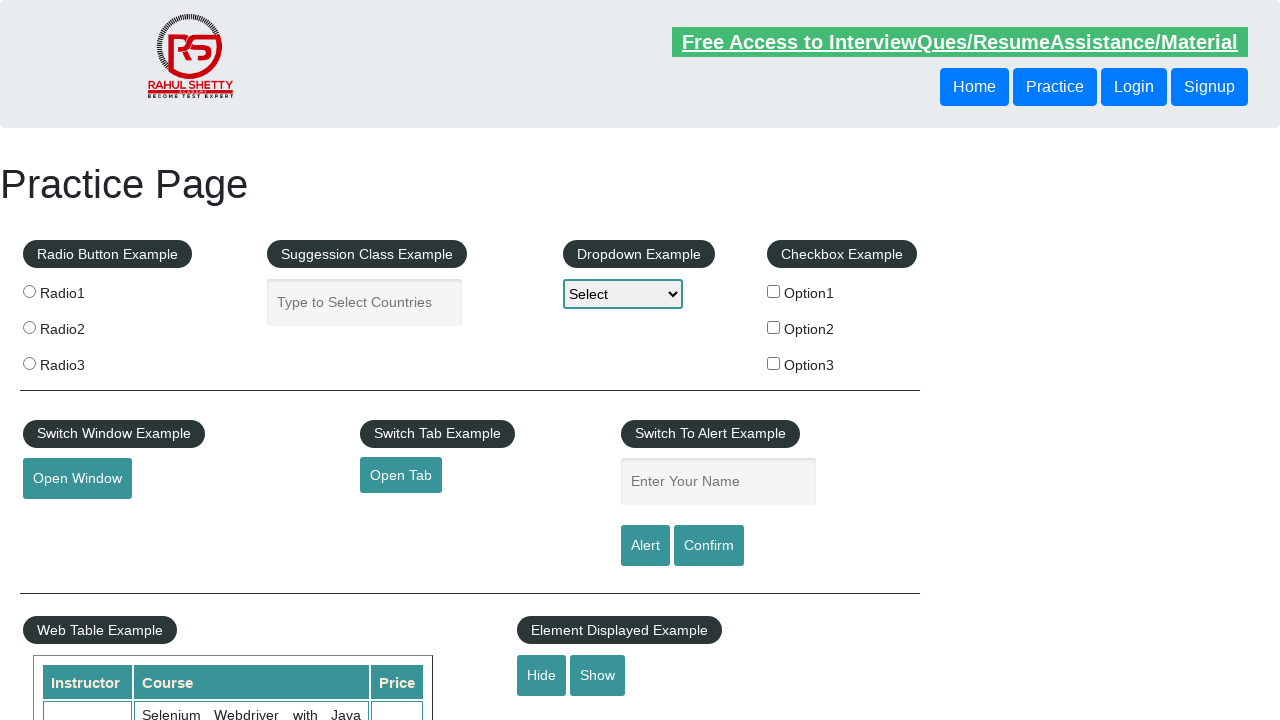

Verified text element is now hidden
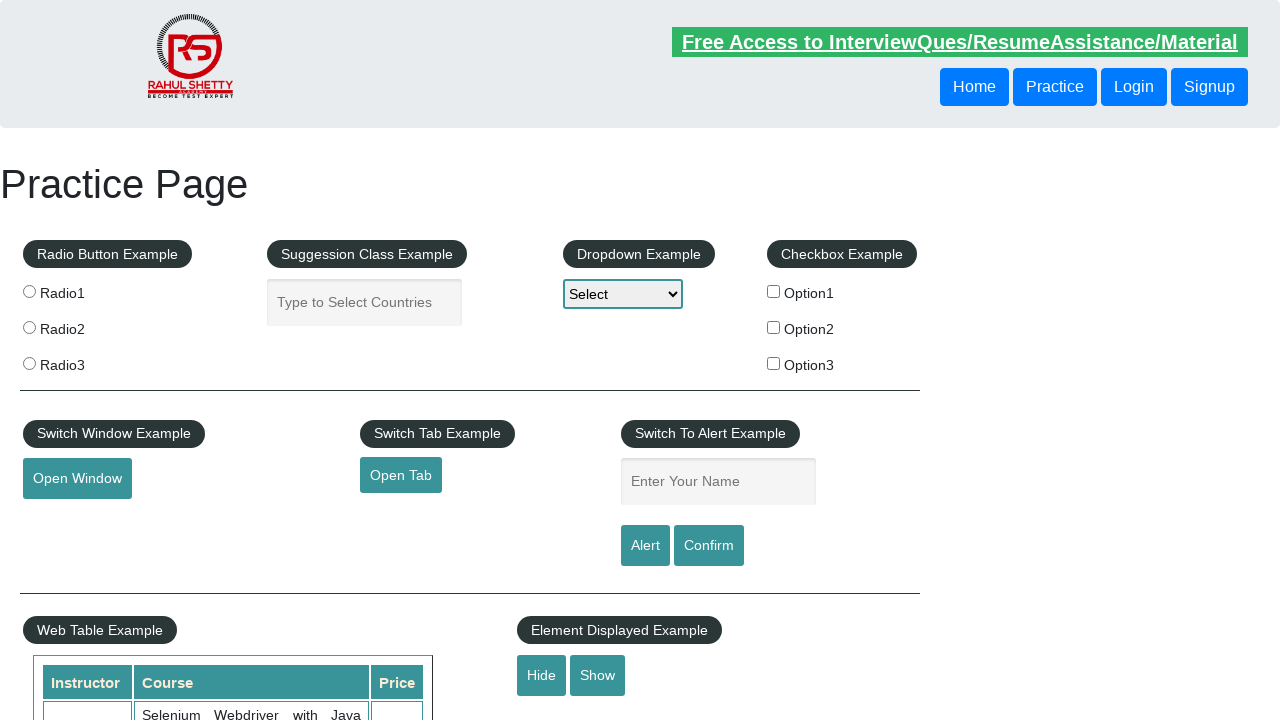

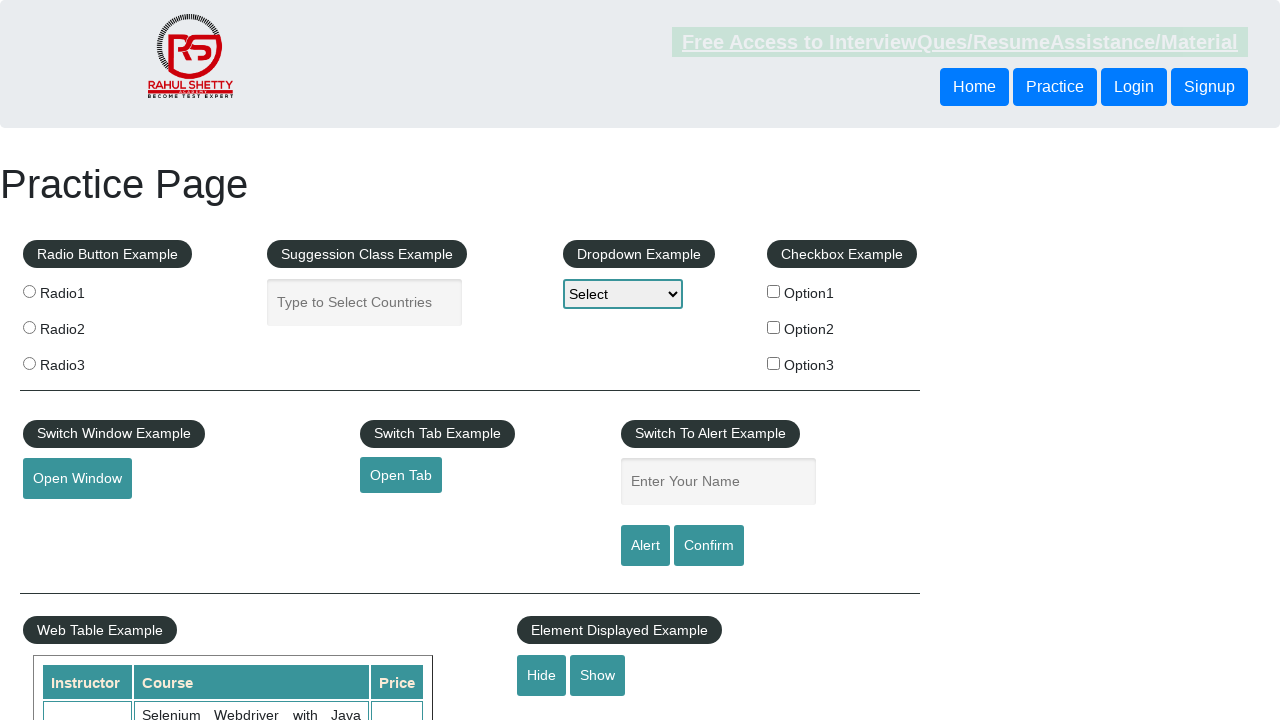